Practices SQL UPDATE statements by modifying movie records with different UPDATE queries on the SQLBolt interactive tutorial.

Starting URL: https://sqlbolt.com/lesson/updating_rows

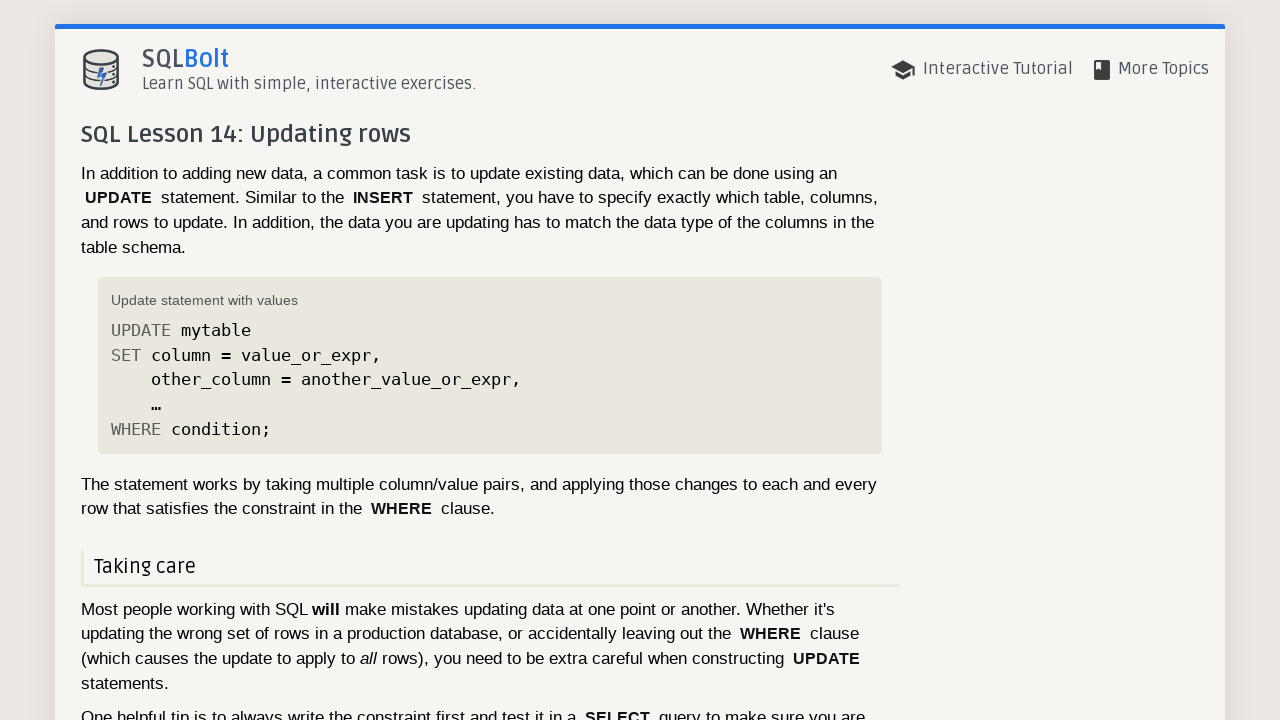

Clicked clear button to reset the query editor at (789, 360) on a.clear
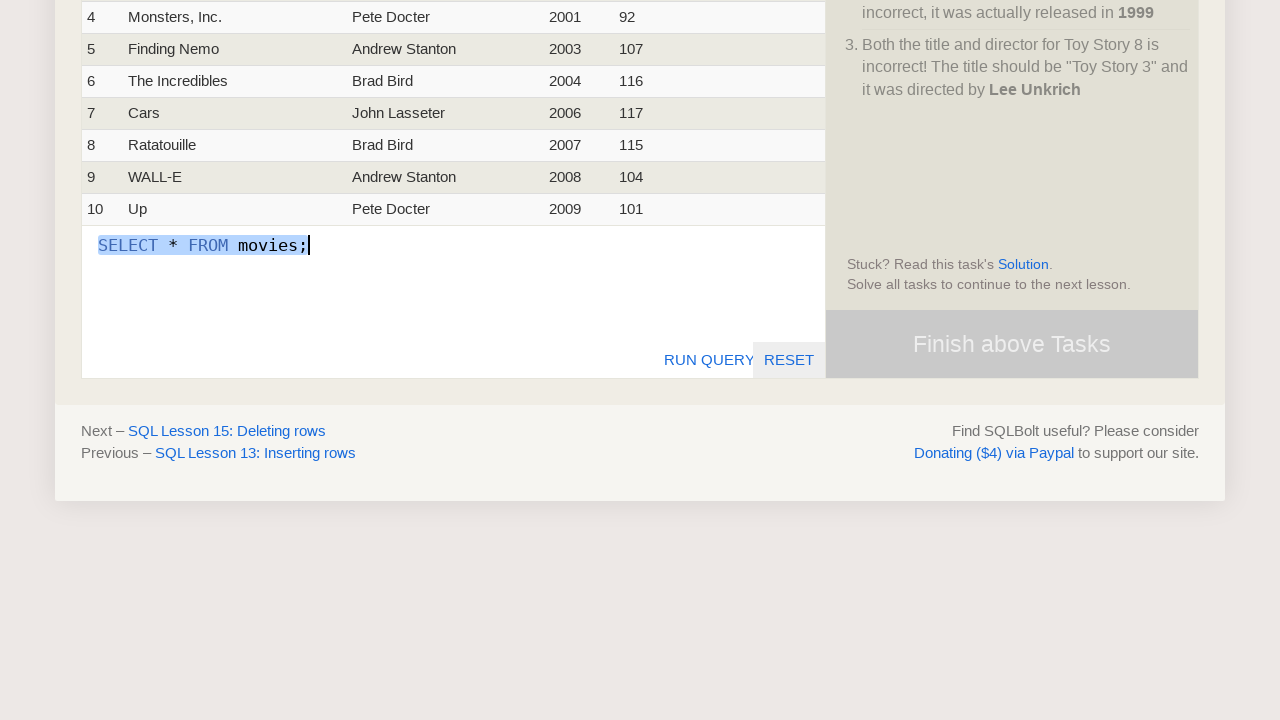

Filled editor with UPDATE query to change director for A Bug's Life to John Lasseter on textarea.ace_text-input
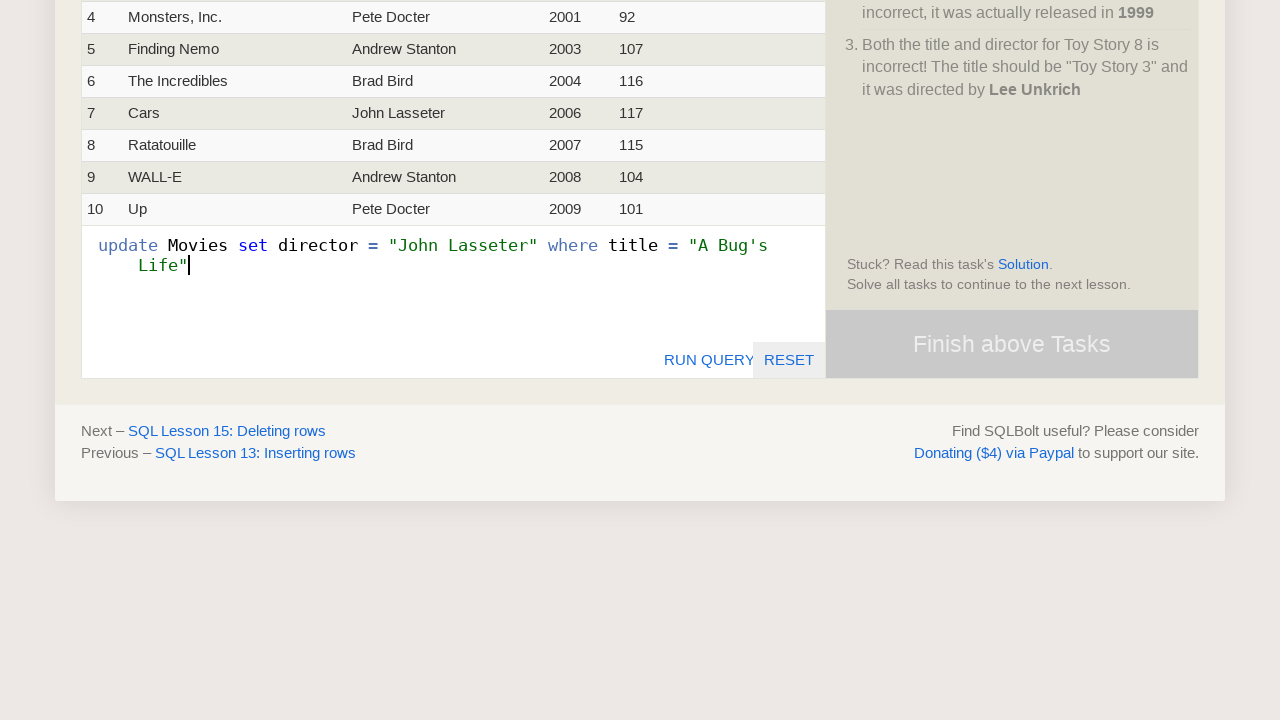

Clicked submit button to execute the UPDATE query at (710, 360) on a.submit
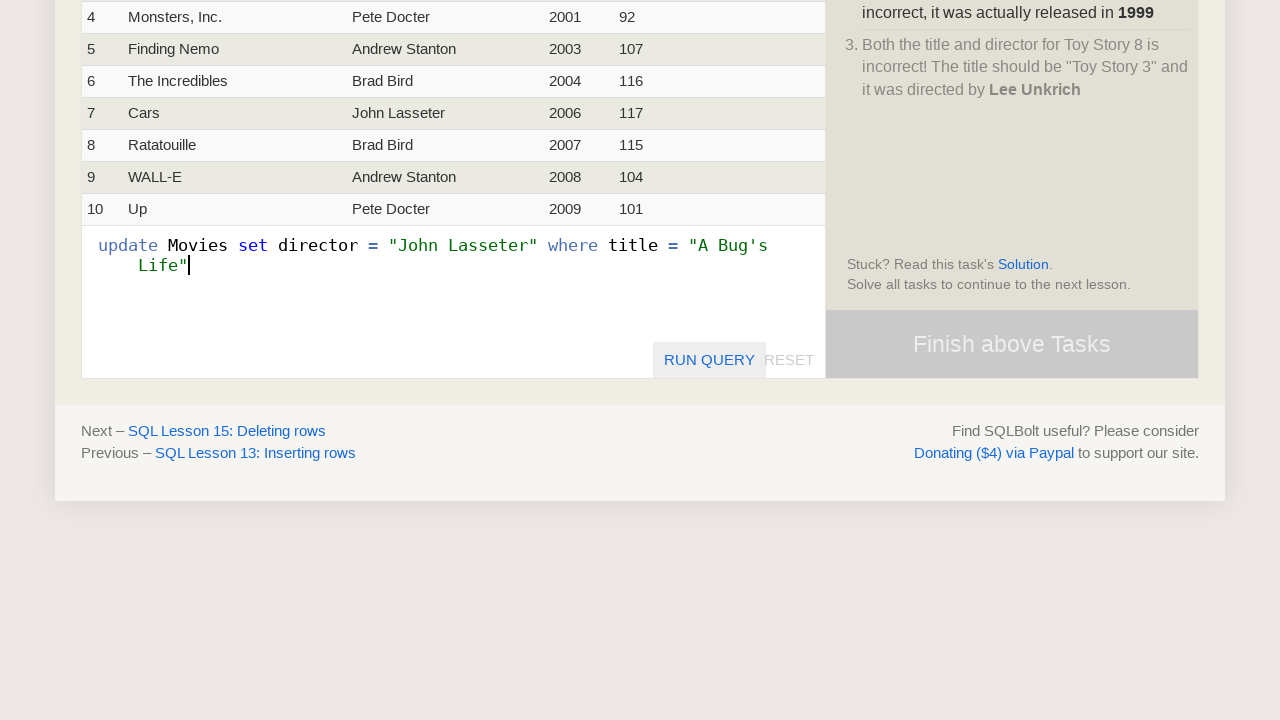

Waited 3 seconds for query execution to complete
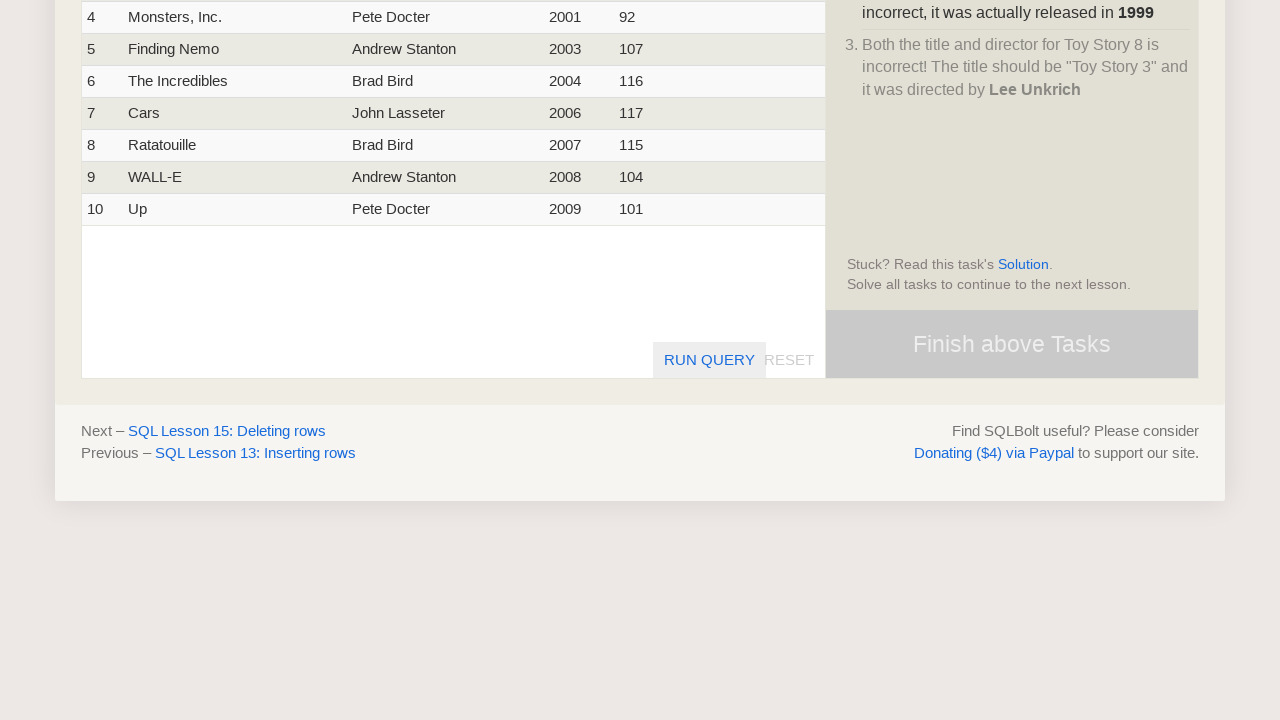

Clicked clear button to reset the query editor at (789, 360) on a.clear
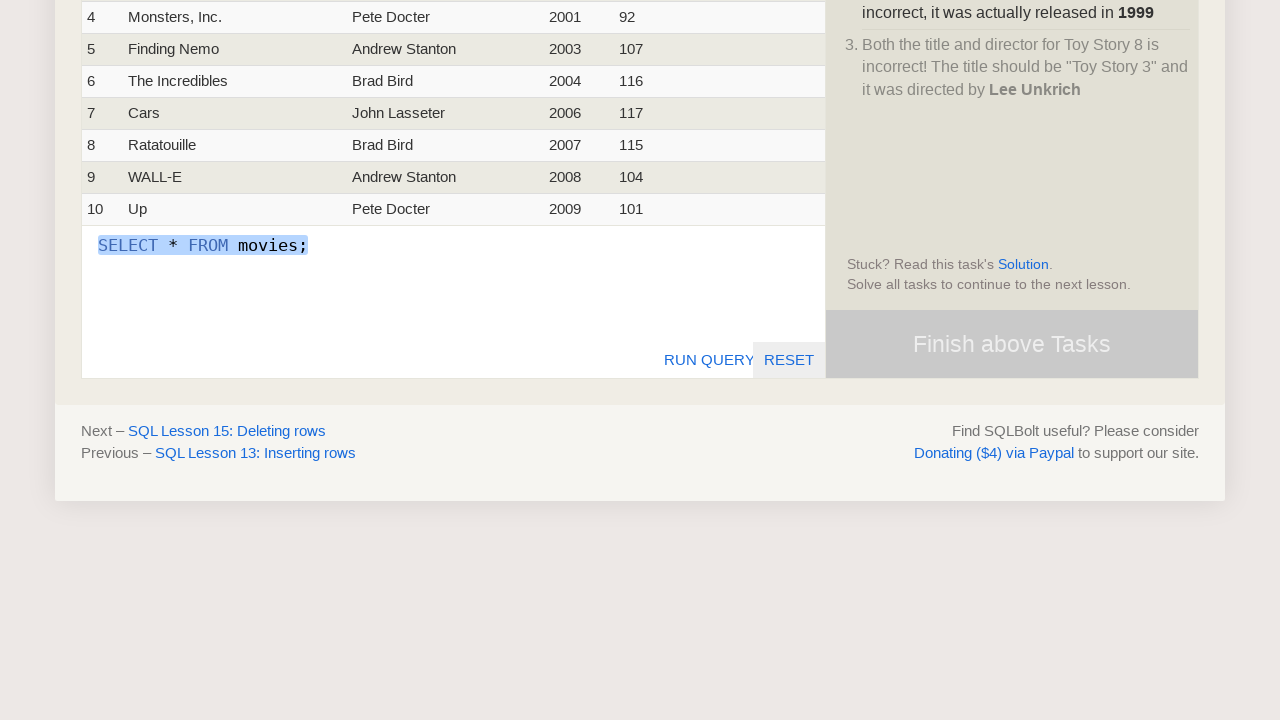

Filled editor with UPDATE query to change year for Toy Story 2 to 1999 on textarea.ace_text-input
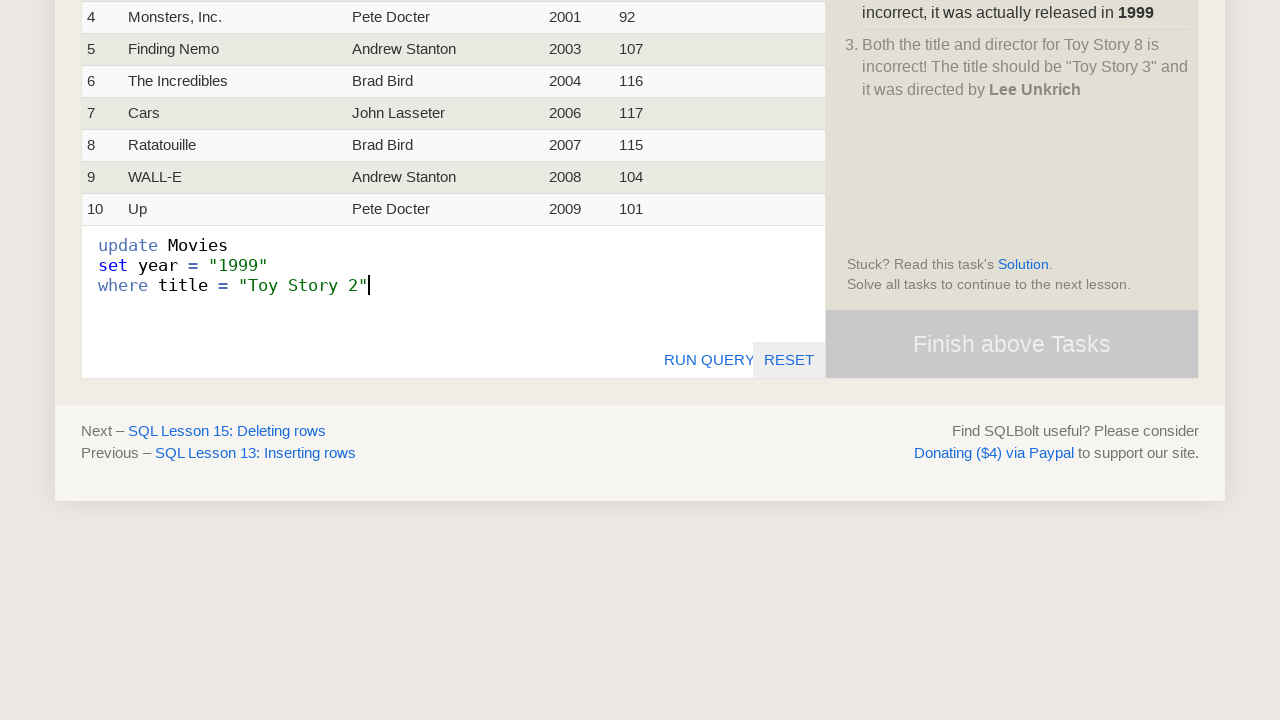

Clicked submit button to execute the UPDATE query at (710, 360) on a.submit
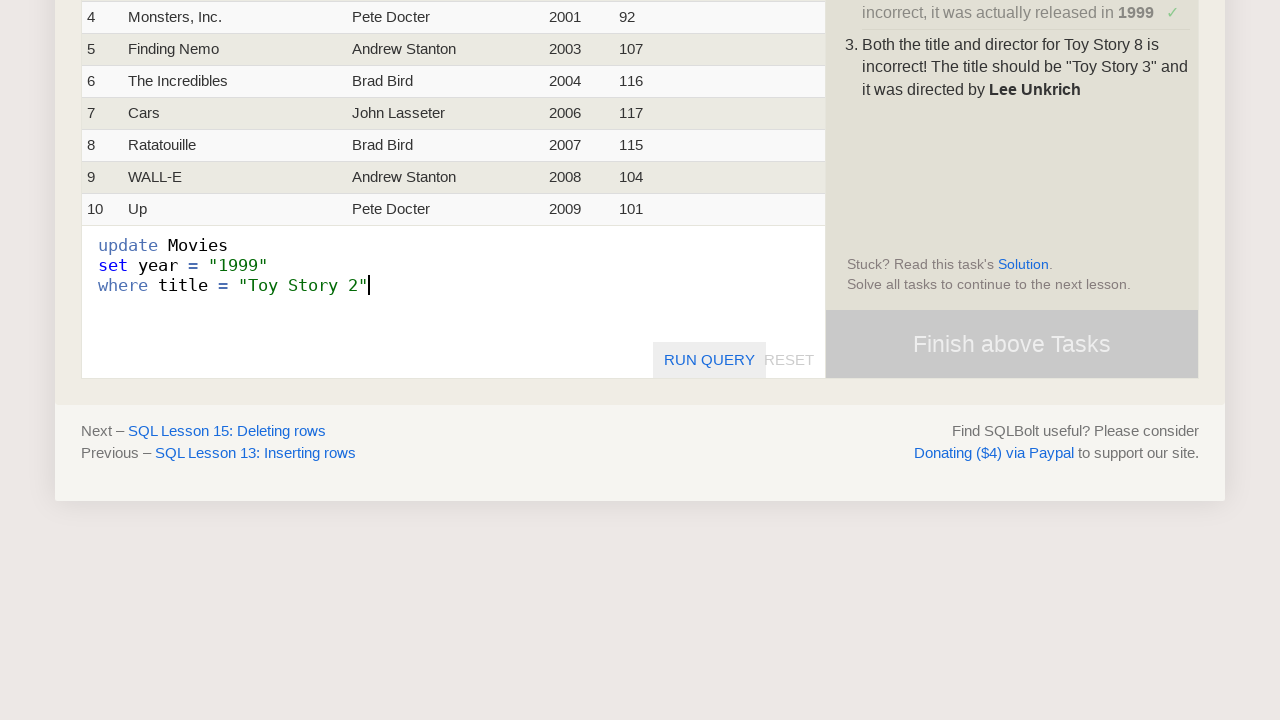

Waited 3 seconds for query execution to complete
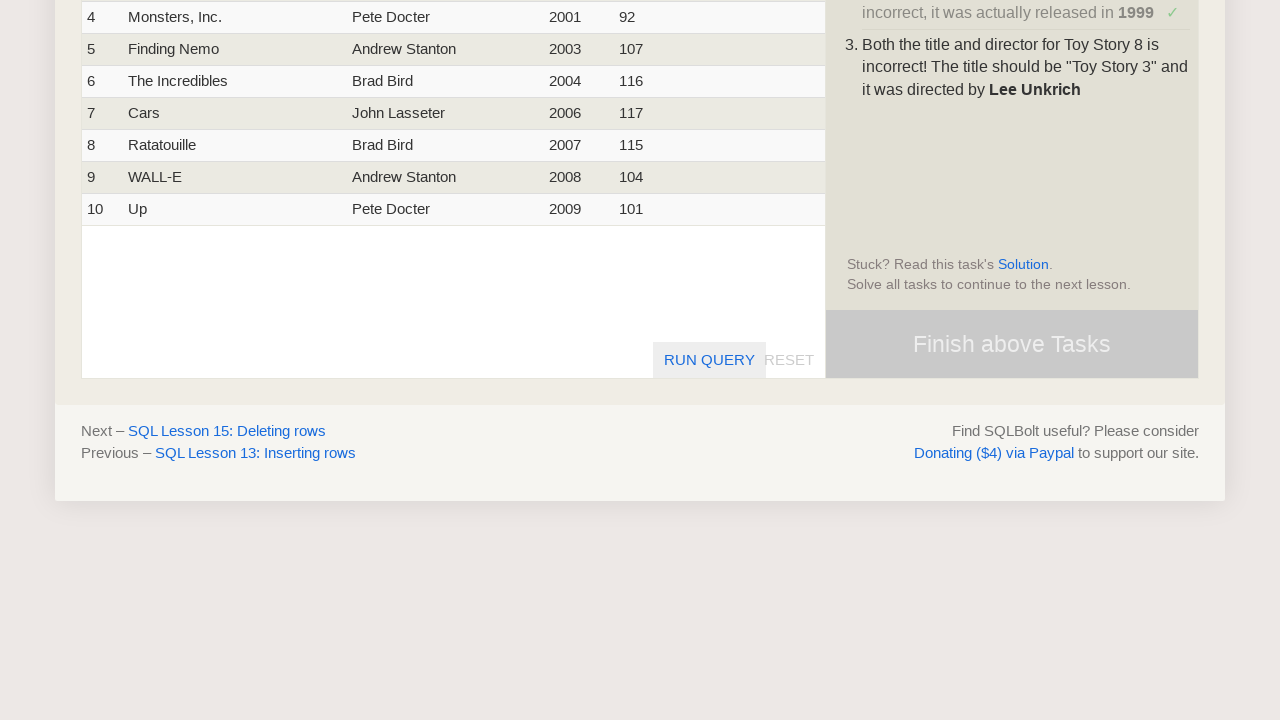

Clicked clear button to reset the query editor at (789, 360) on a.clear
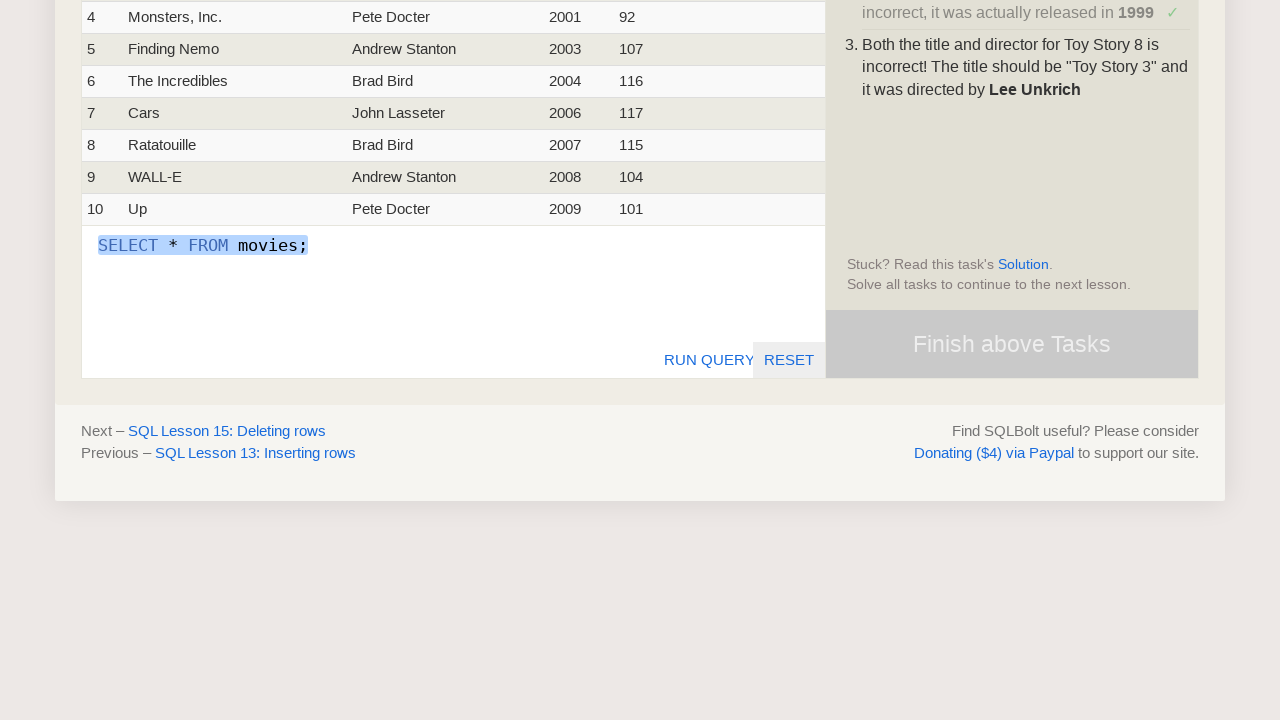

Filled editor with UPDATE query to change Toy Story 8 to Toy Story 3 with director Lee Unkrich on textarea.ace_text-input
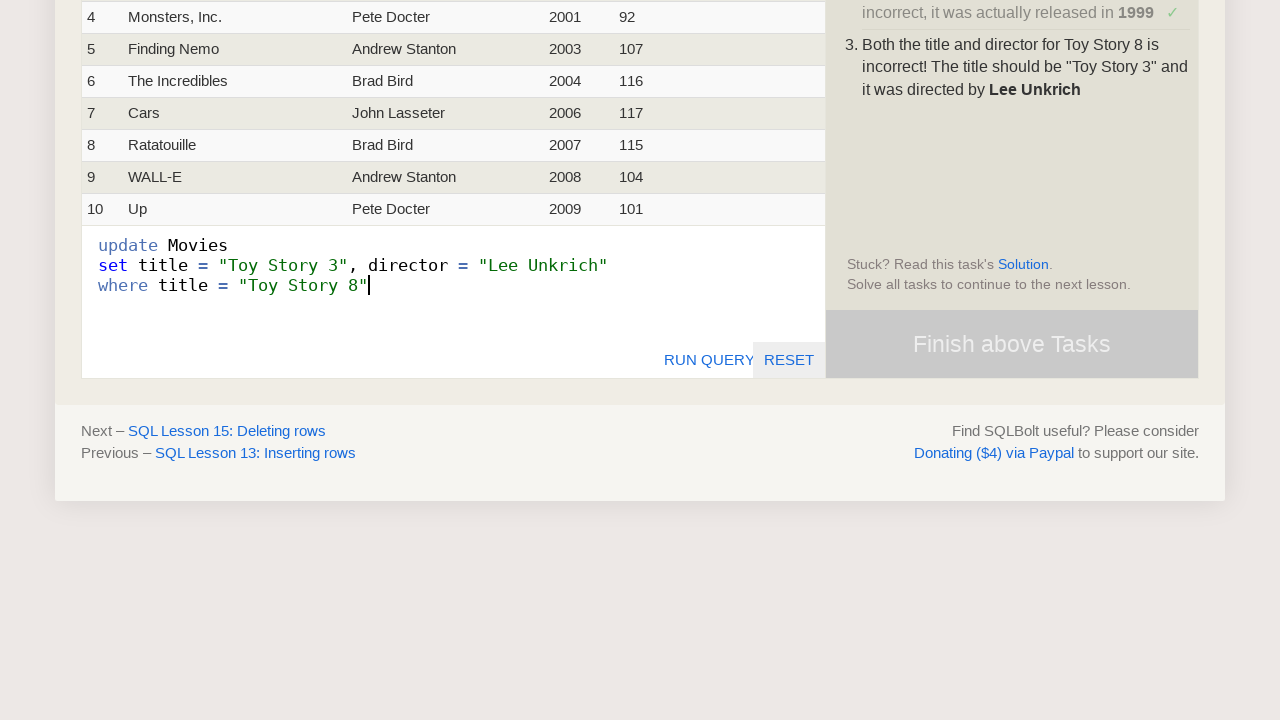

Clicked submit button to execute the UPDATE query at (710, 360) on a.submit
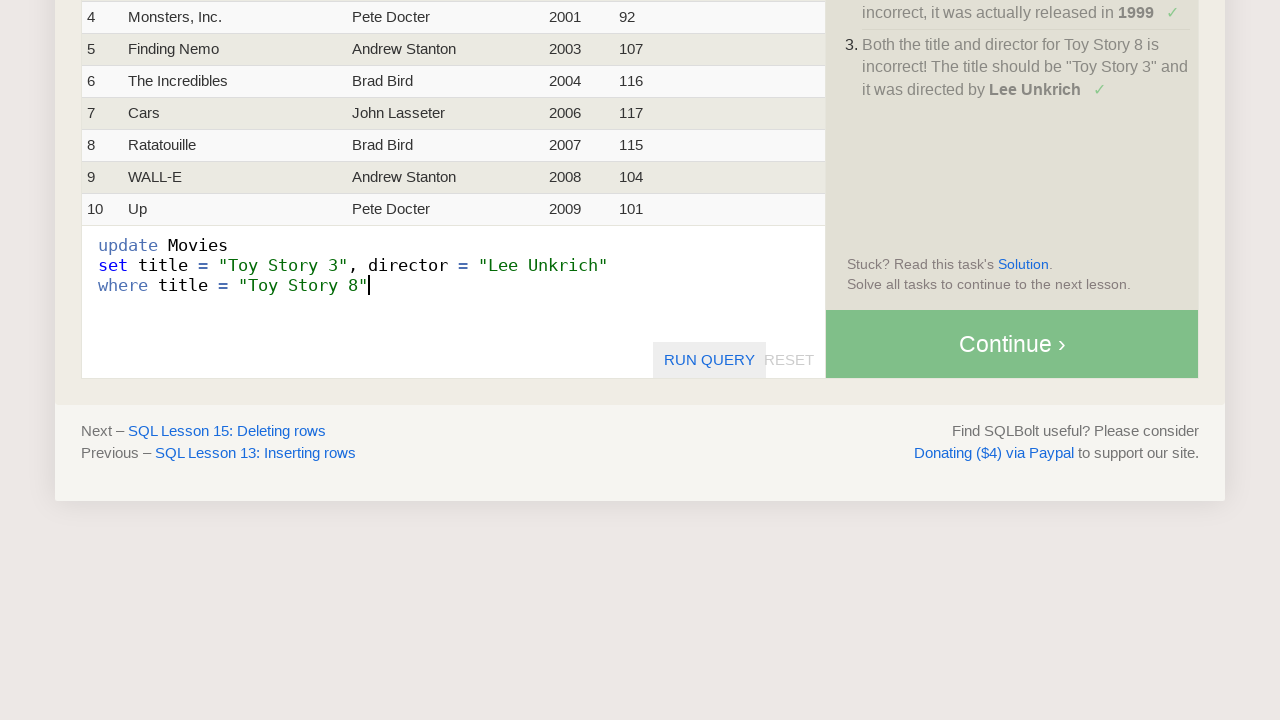

Waited 3 seconds for query execution to complete
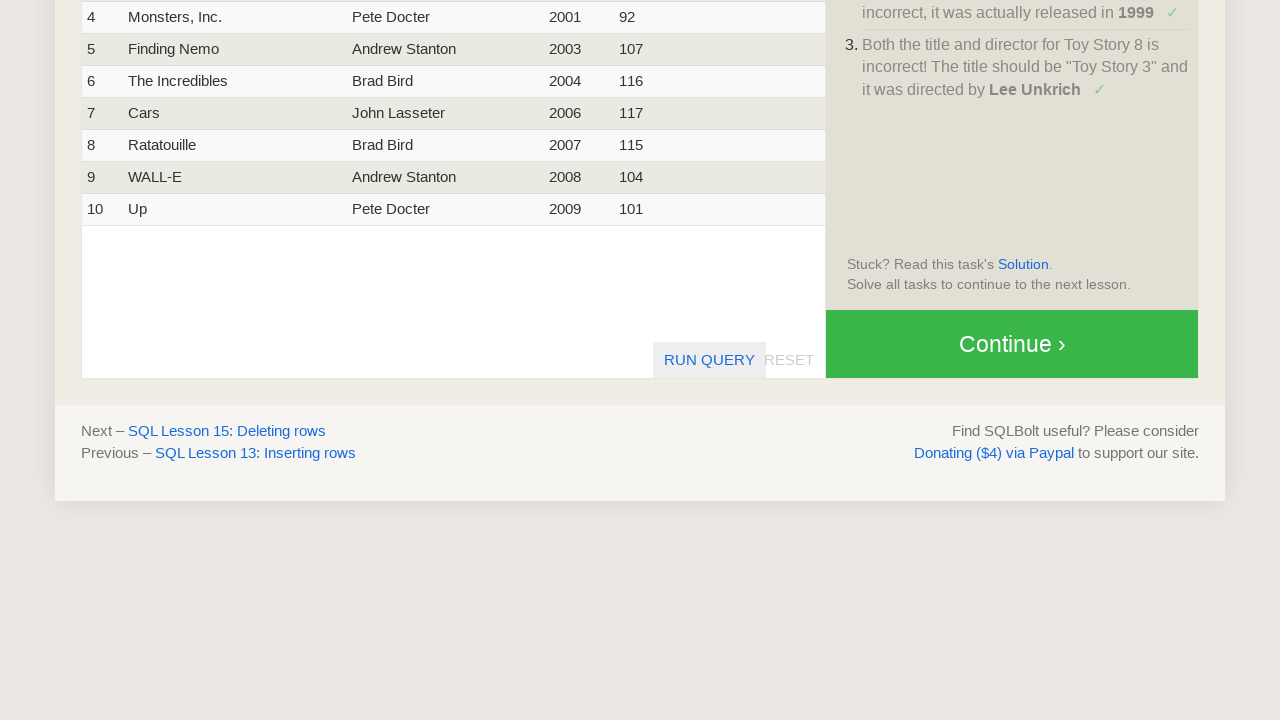

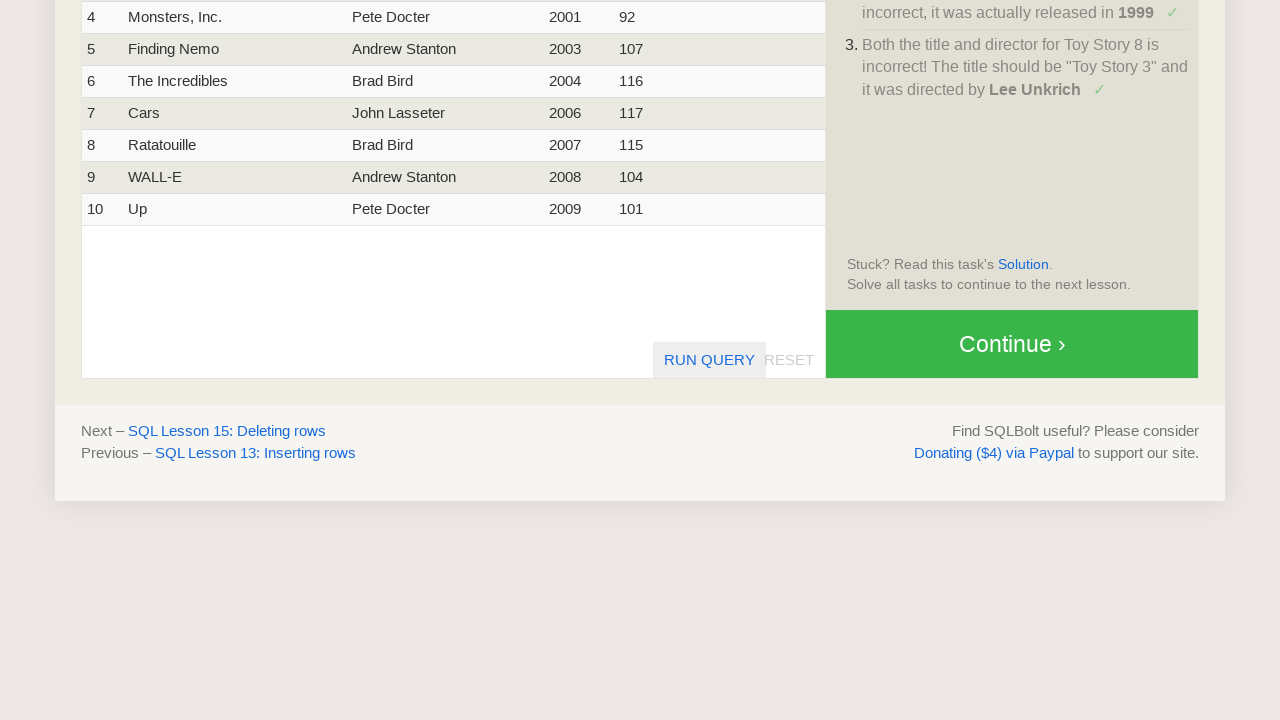